Tests JavaScript alert by clicking the first button, accepting the alert, and verifying the success message is displayed

Starting URL: https://the-internet.herokuapp.com/javascript_alerts

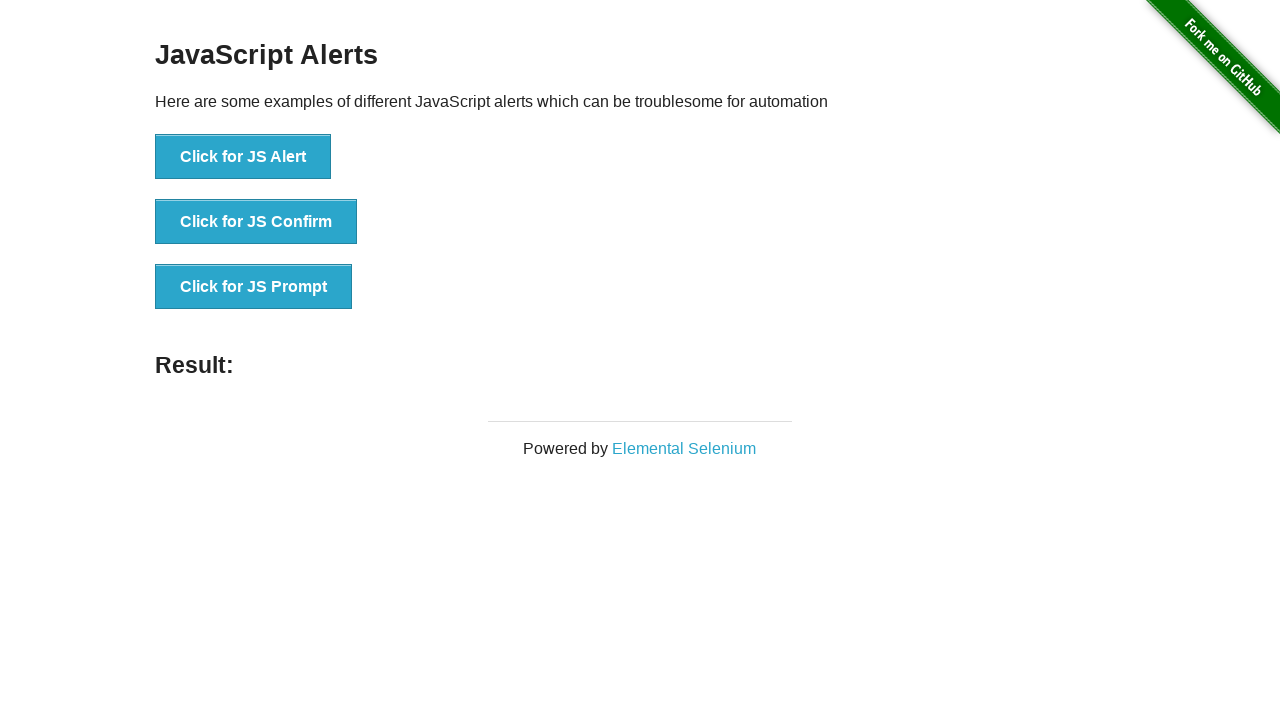

Clicked the first JavaScript alert button at (243, 157) on button[onclick='jsAlert()']
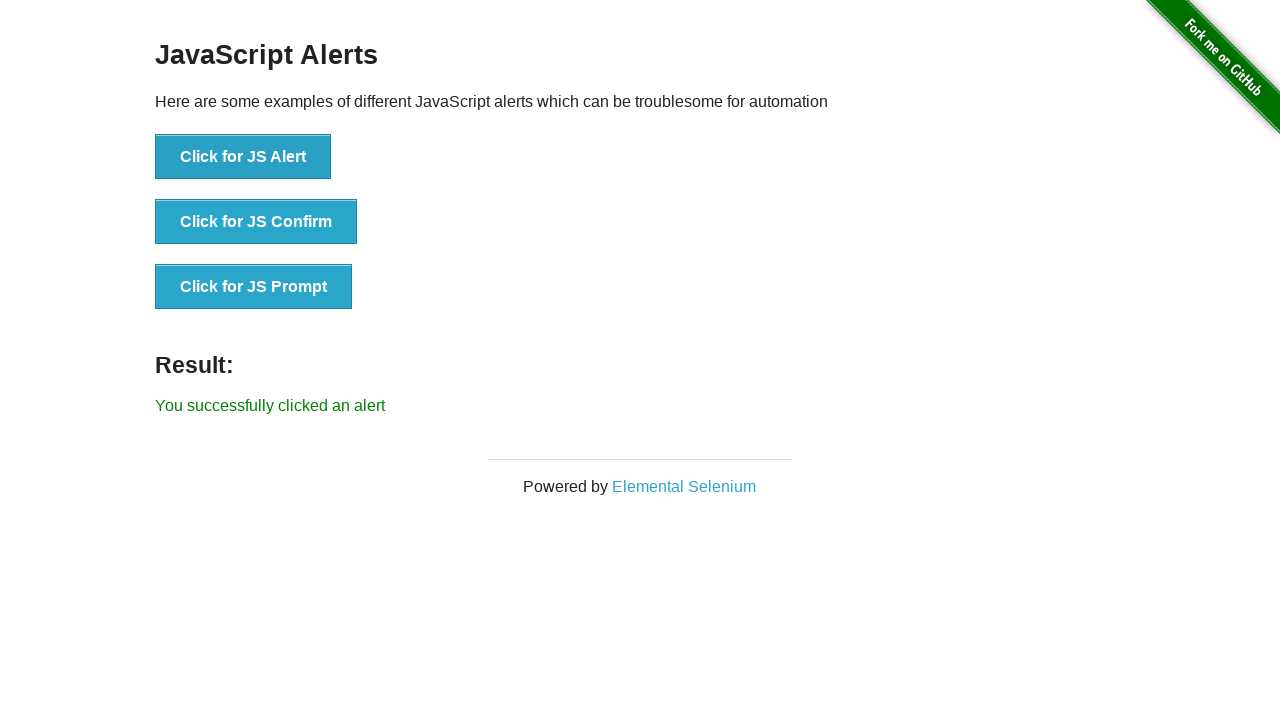

Set up dialog handler to accept alerts
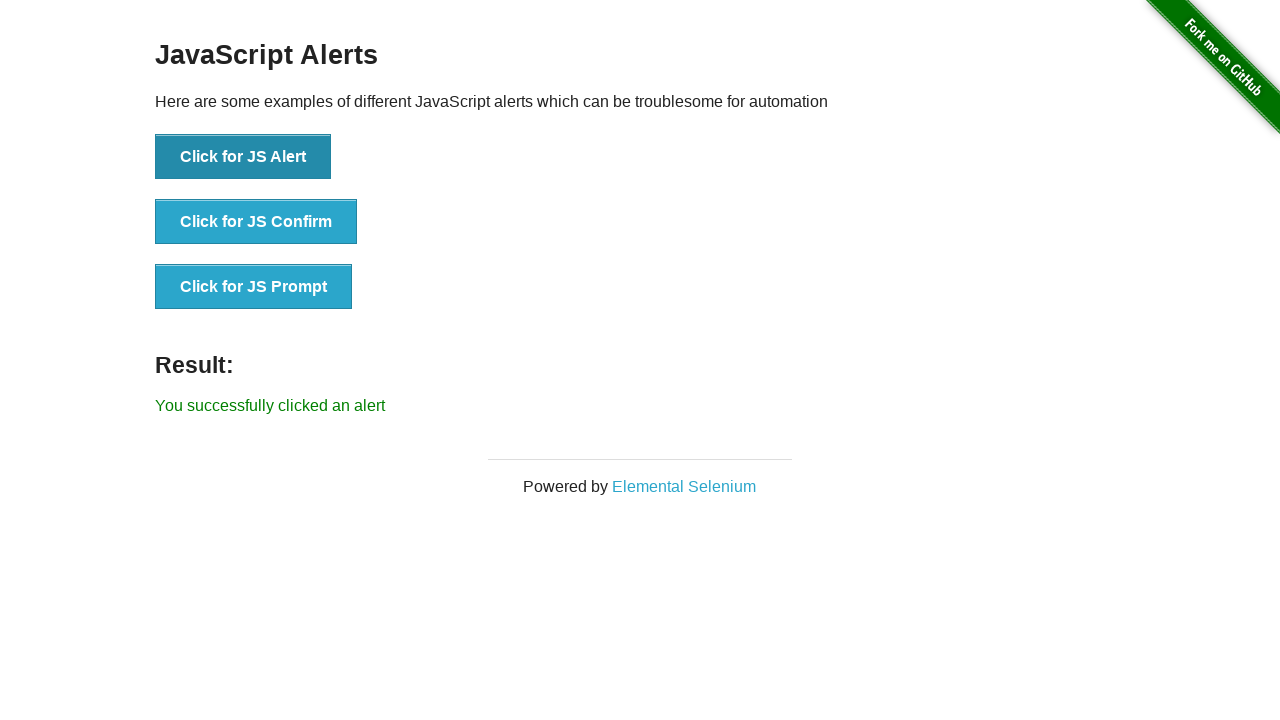

Clicked the JavaScript alert button and accepted the alert dialog at (243, 157) on button[onclick='jsAlert()']
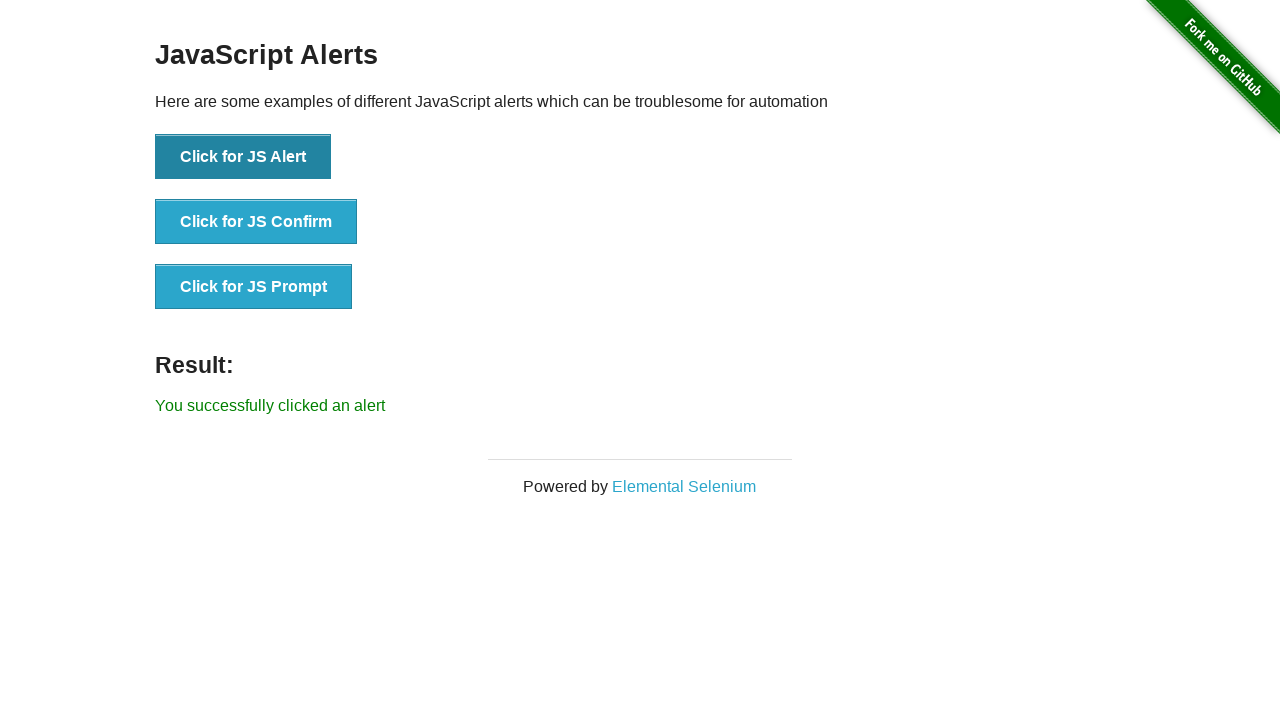

Waited for result message to appear
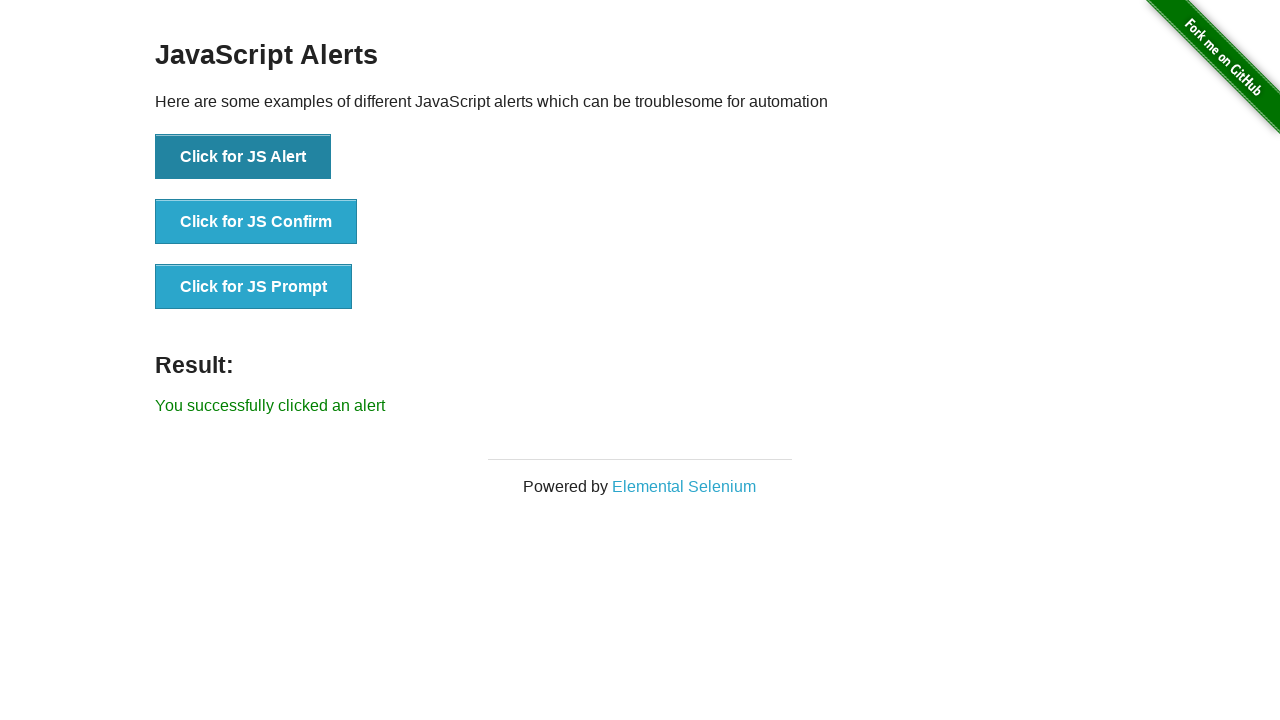

Retrieved result message text
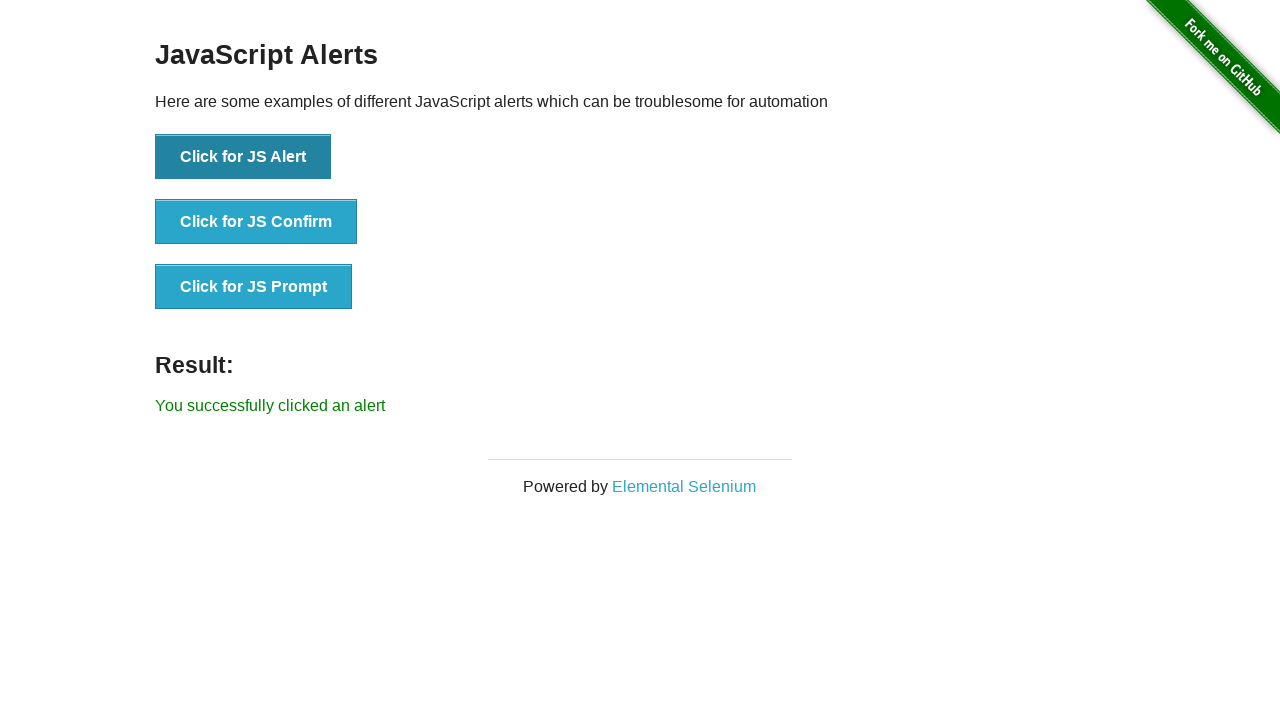

Verified success message is displayed: 'You successfully clicked an alert'
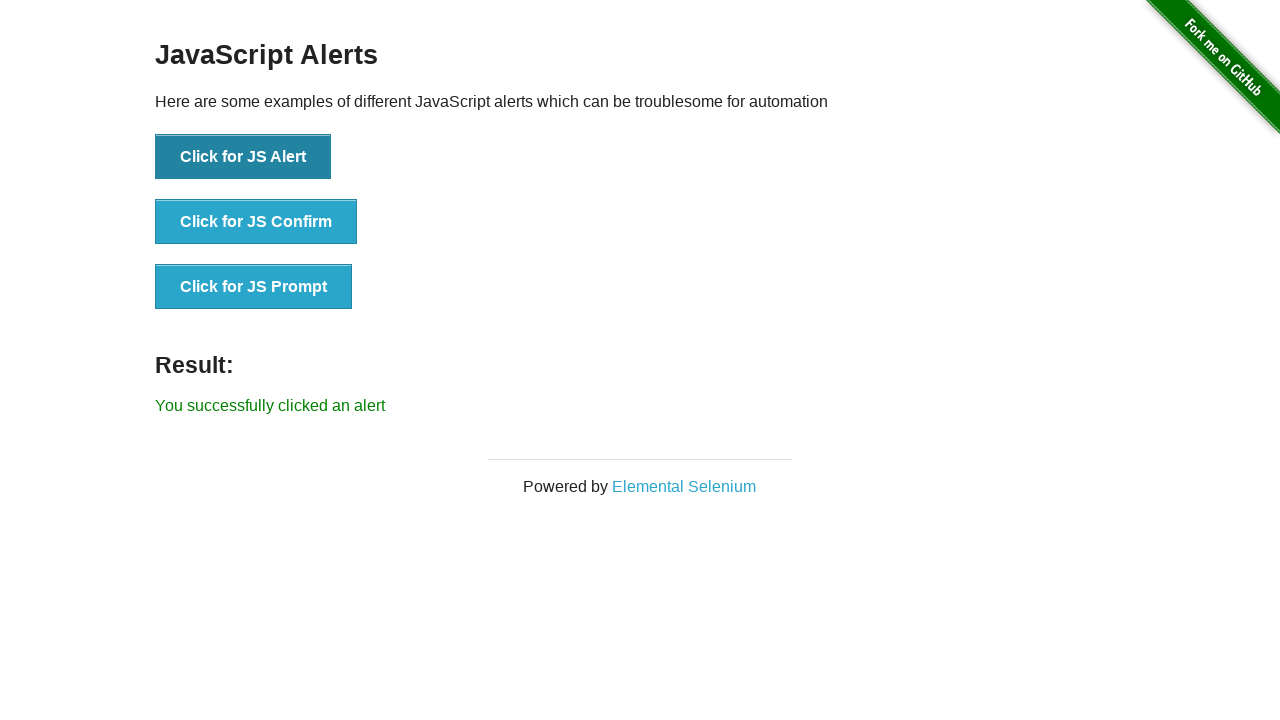

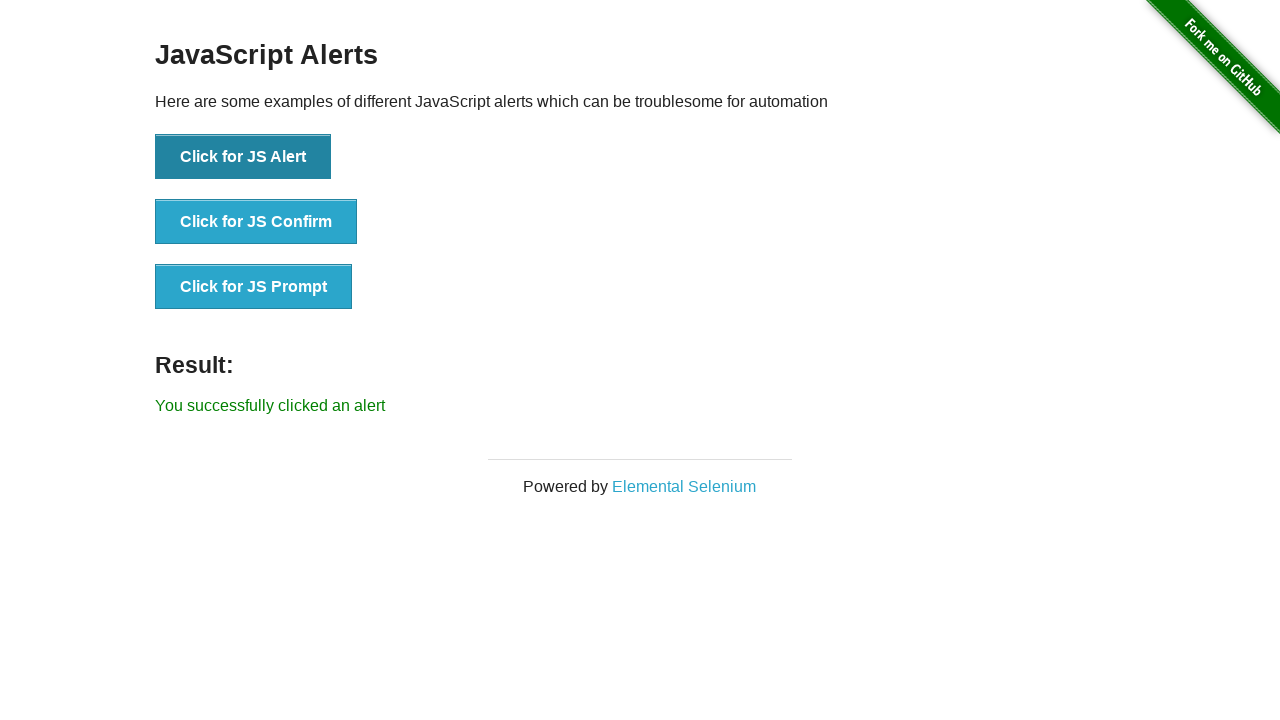